Tests iframe handling by navigating to the frames page, clicking on the iFrame link, switching to the iframe, and verifying the placeholder text content inside the TinyMCE editor.

Starting URL: https://the-internet.herokuapp.com/frames

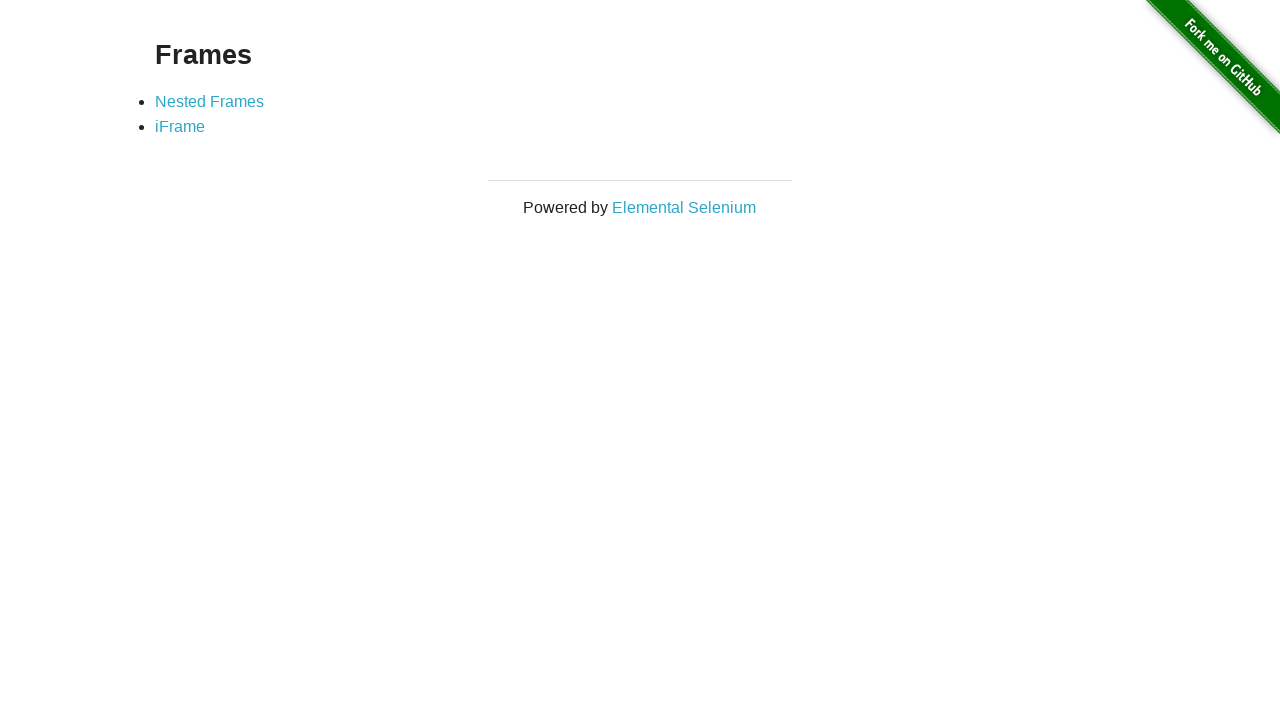

Navigated to frames page
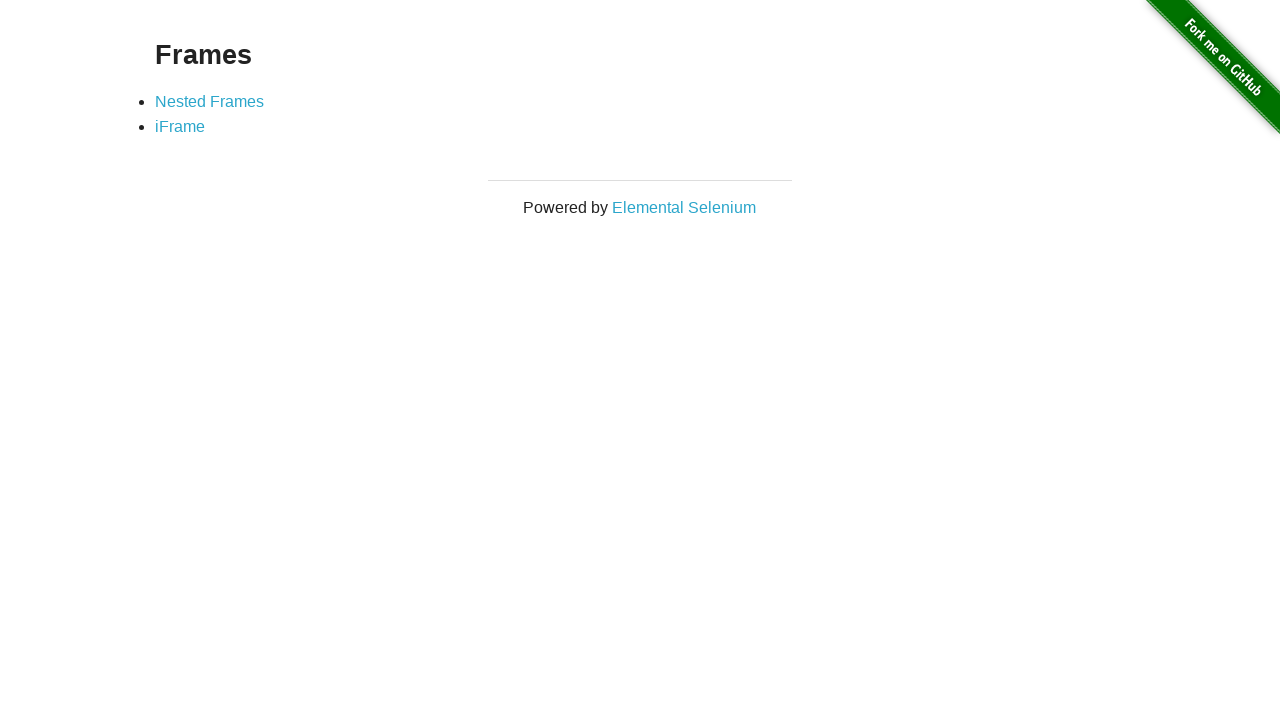

Clicked on the iFrame link at (180, 127) on xpath=//*[@id='content']/div/ul/li[2]/a
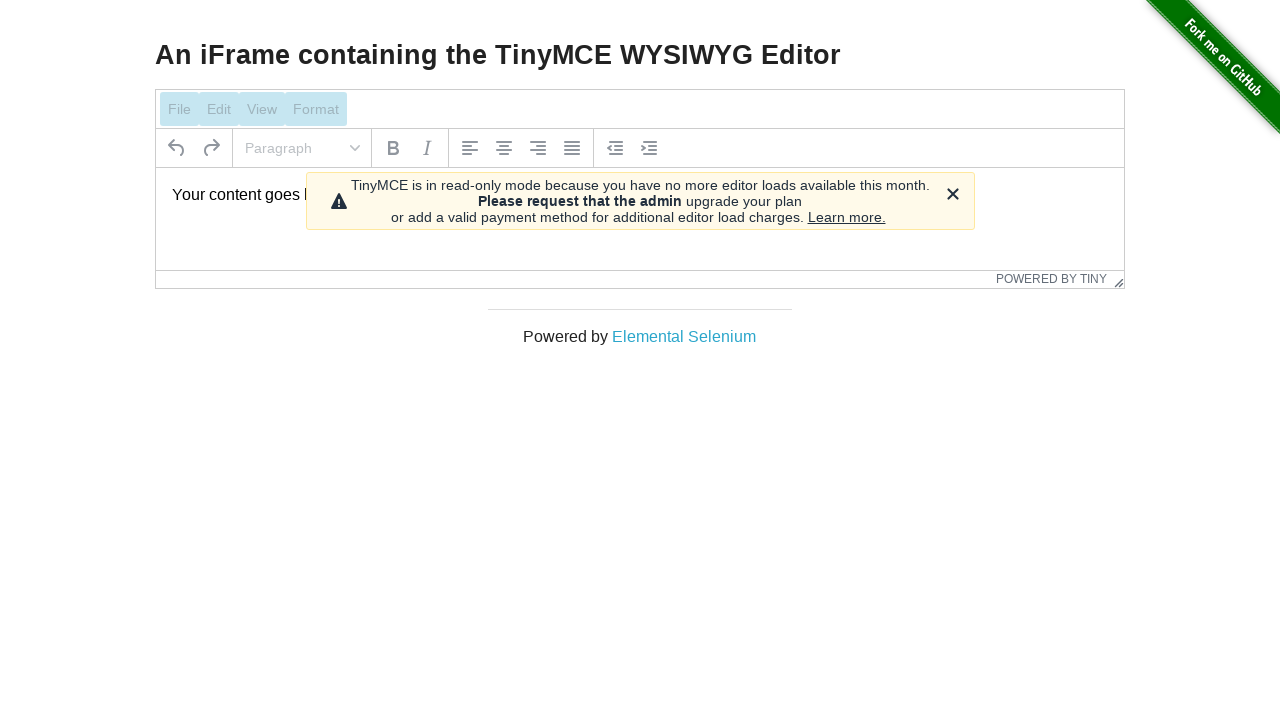

Located the iframe
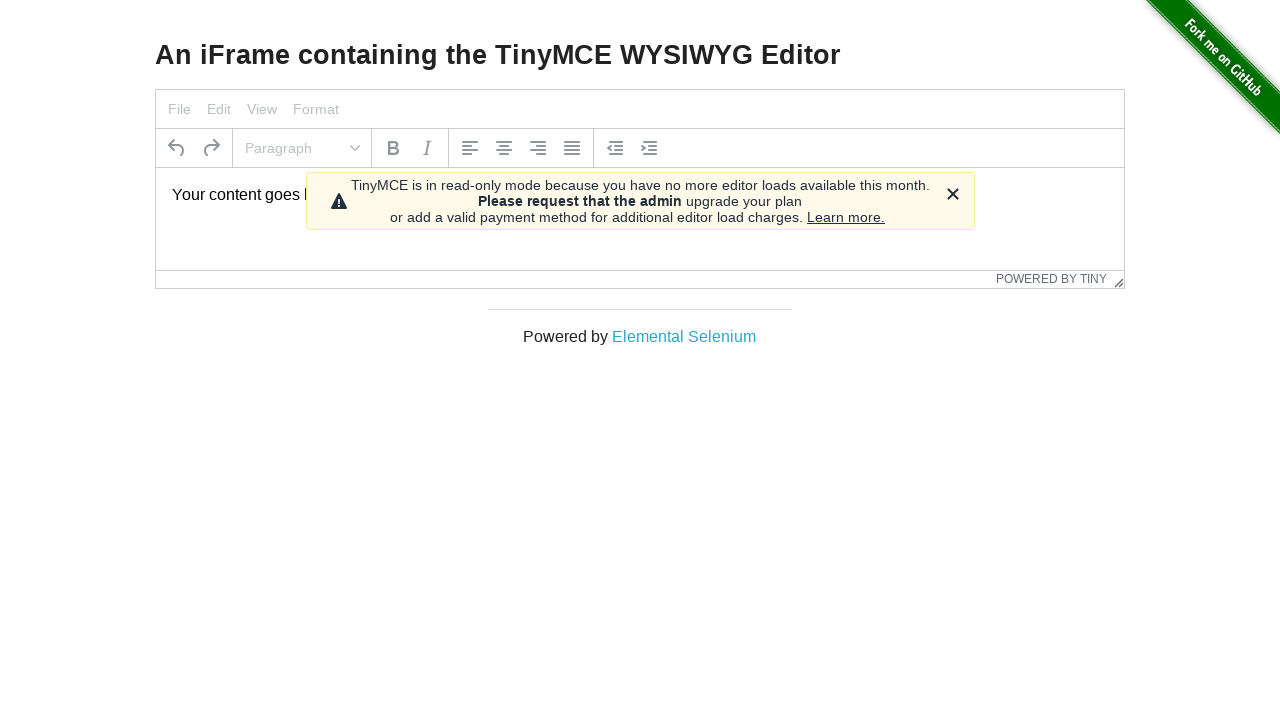

Located placeholder element inside iframe
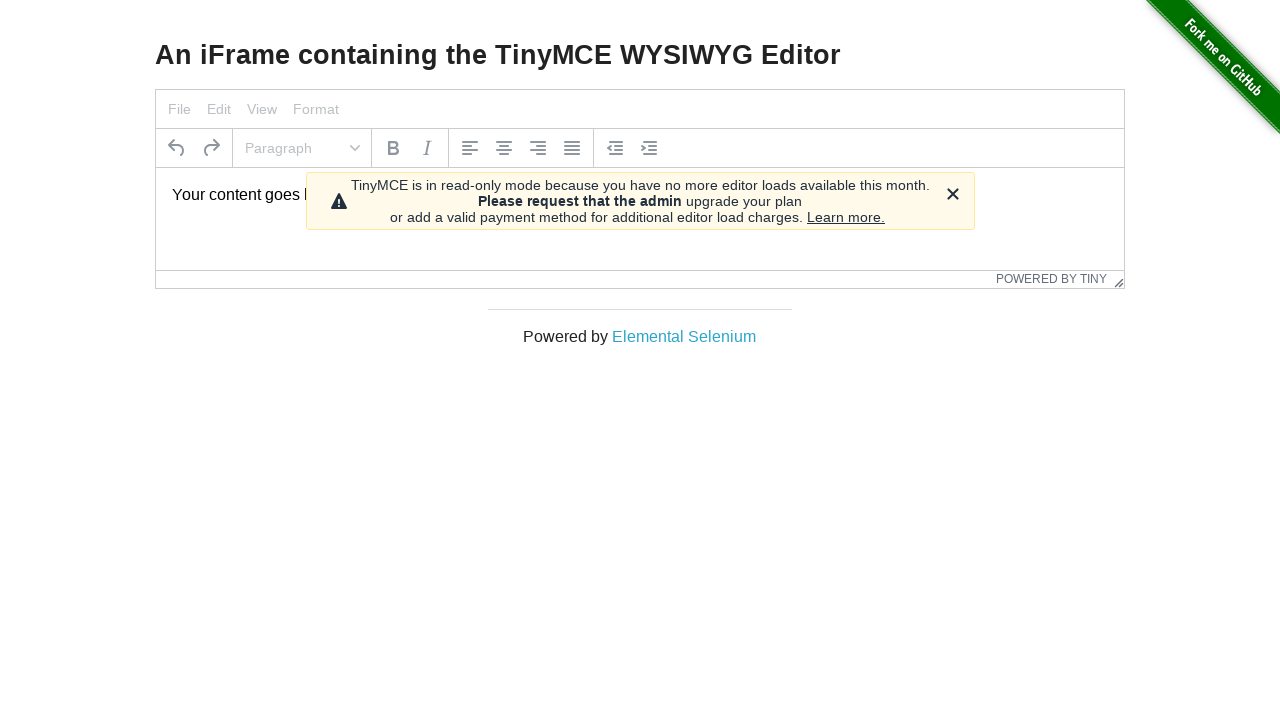

Placeholder element is ready
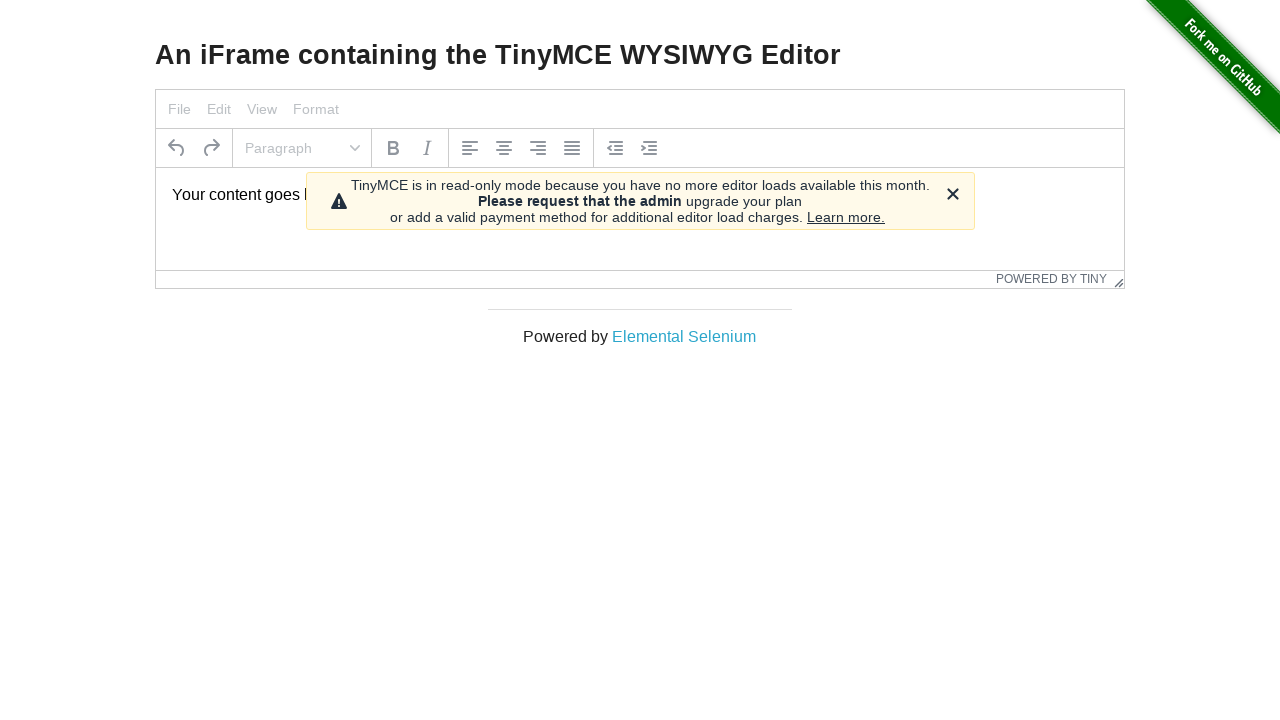

Verified placeholder text content is 'Your content goes here.'
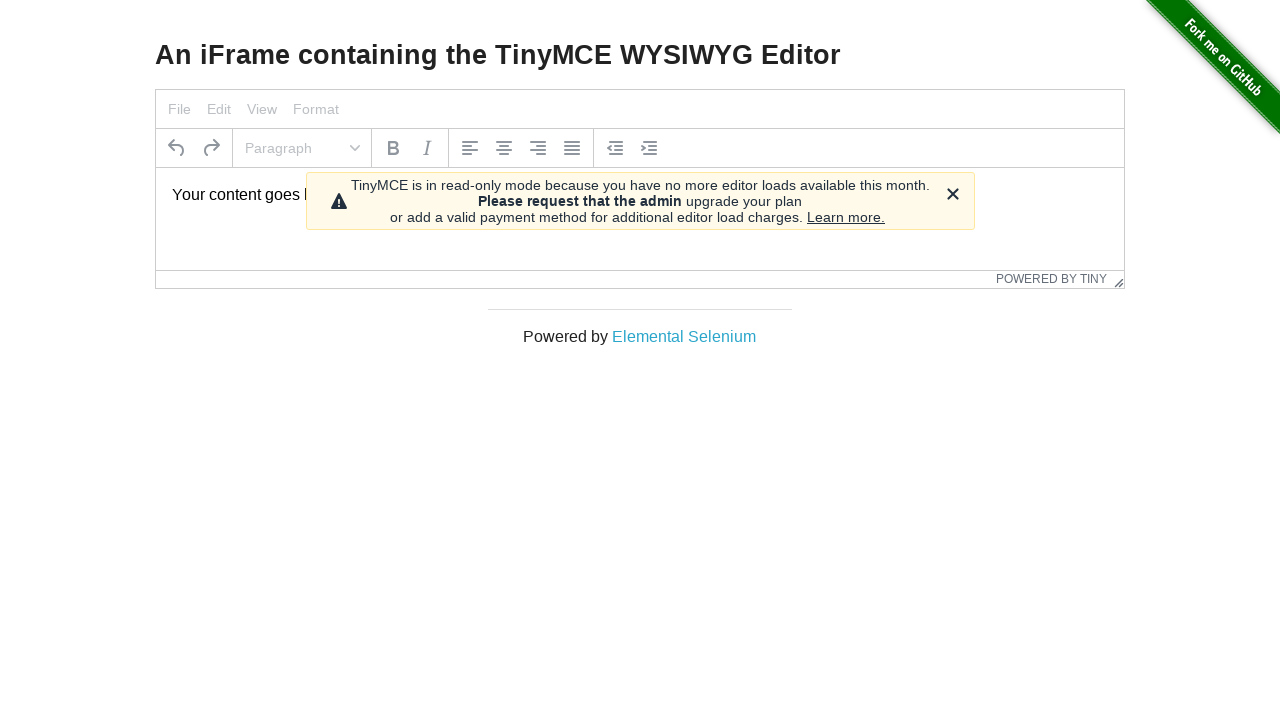

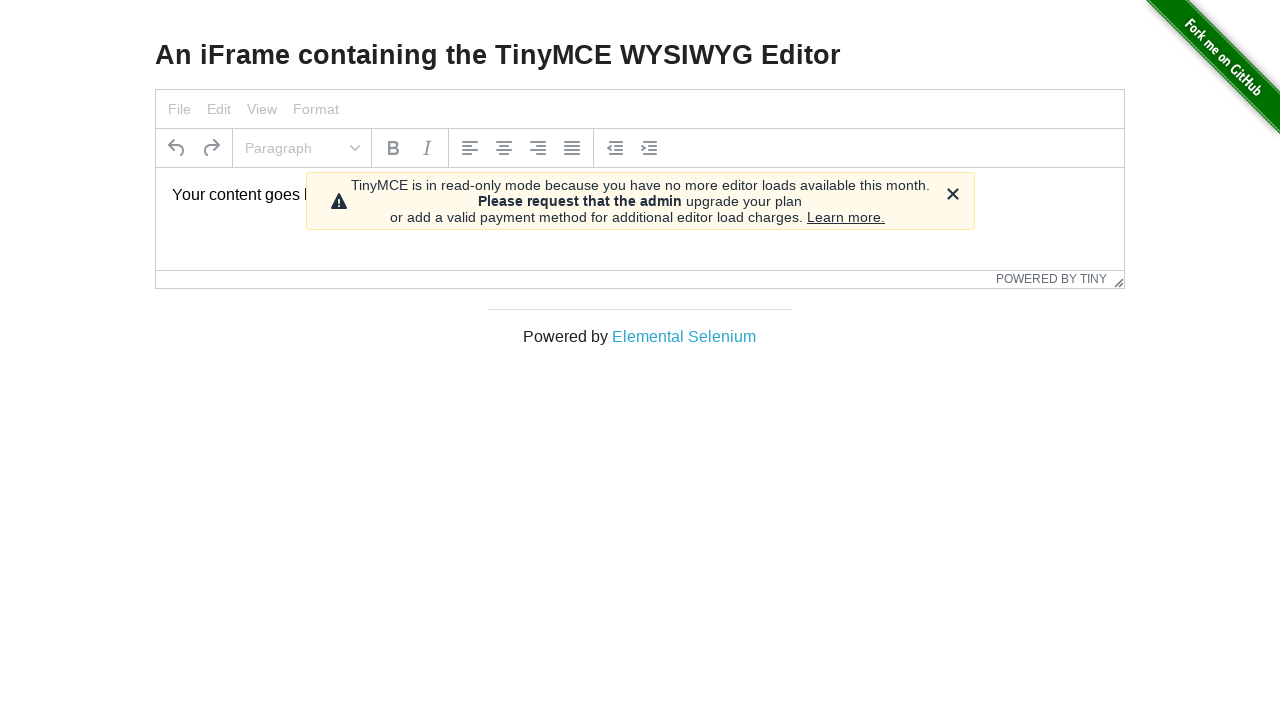